Tests the Connecticut eLicense lookup functionality by searching for Physician/Surgeon licenses with PENDING status, viewing license details, and navigating through paginated results.

Starting URL: https://www.elicense.ct.gov/Lookup/LicenseLookup.aspx

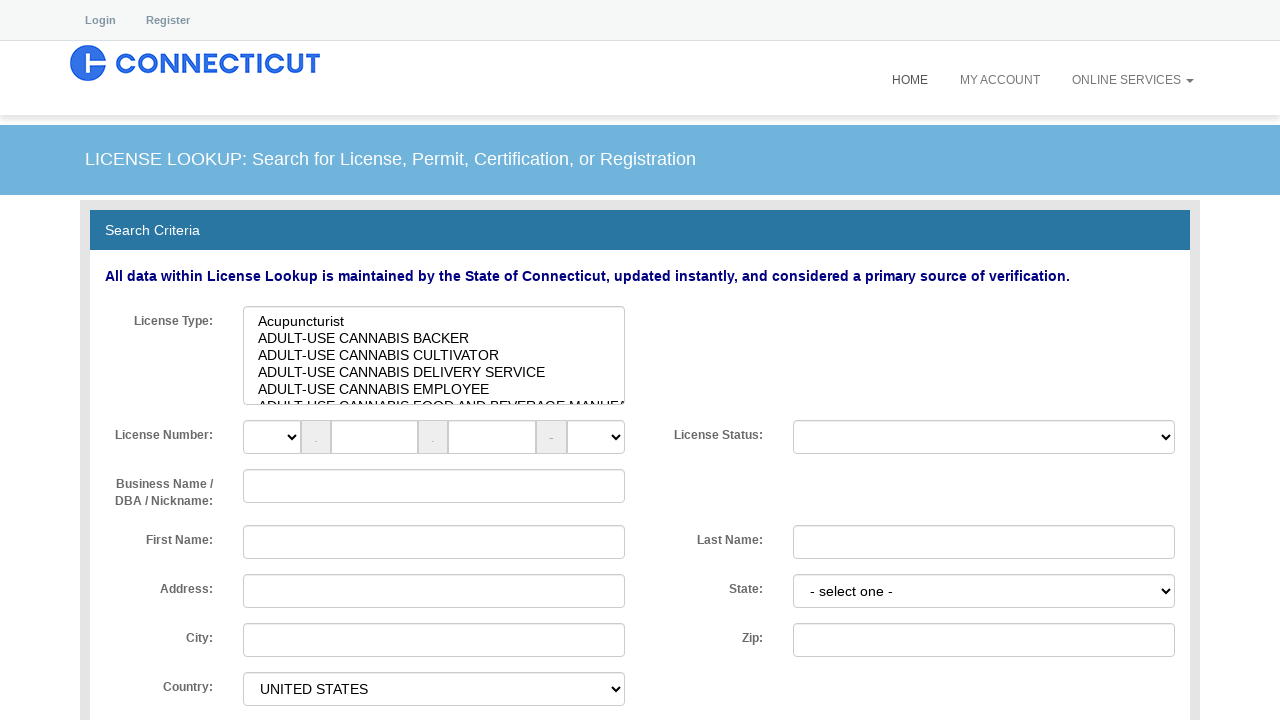

Waited for credential type dropdown to load
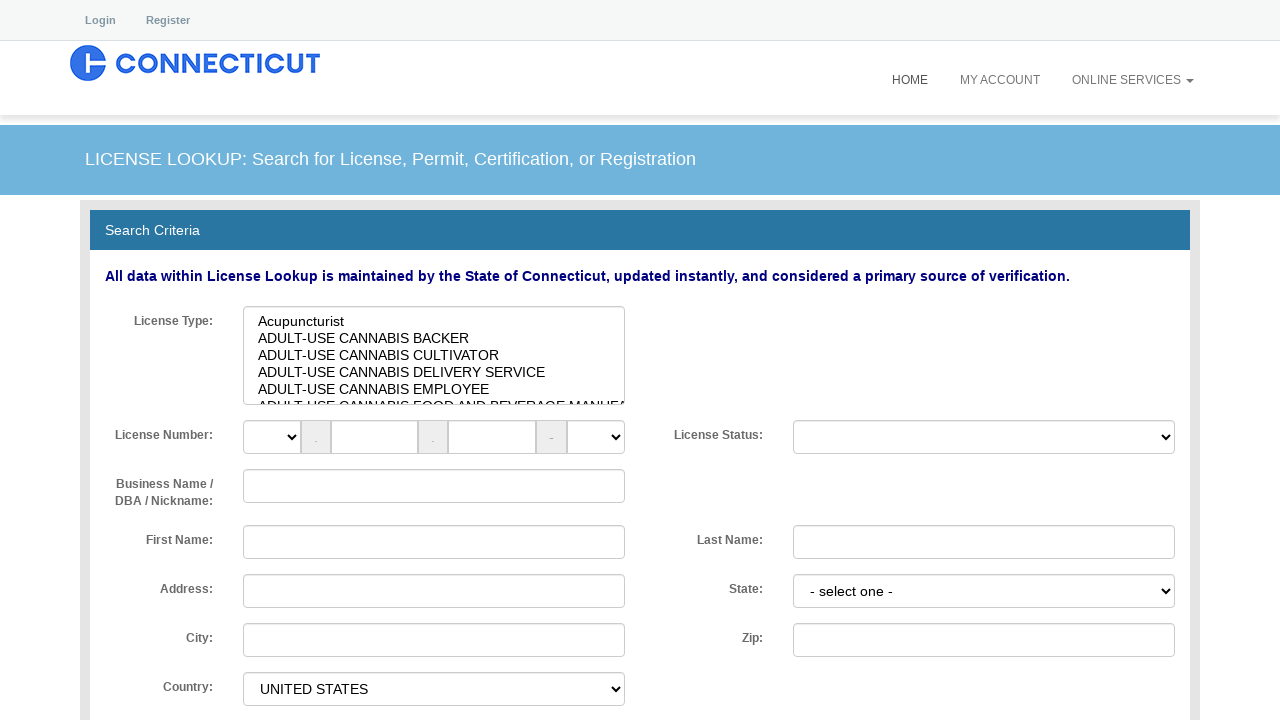

Selected 'Physician / Surgeon' from credential type dropdown on #ctl00_MainContentPlaceHolder_ucLicenseLookup_ctl03_lbMultipleCredentialTypePref
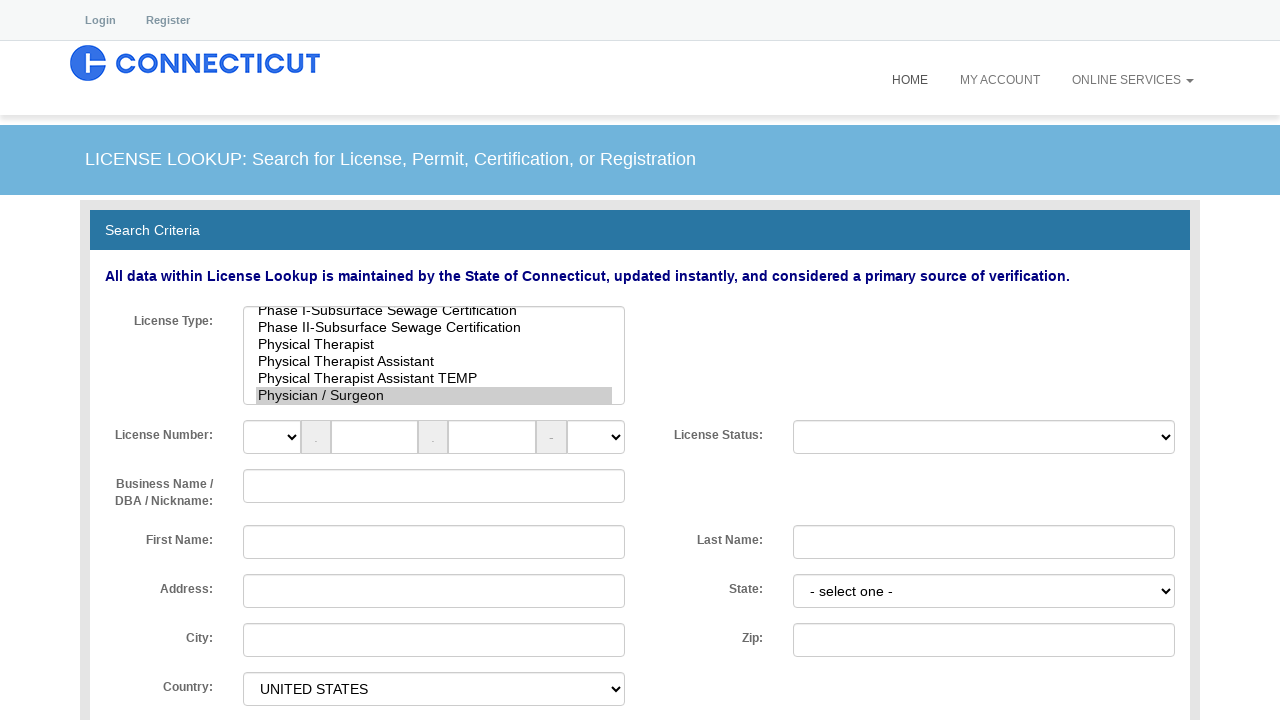

Waited for status dropdown to populate
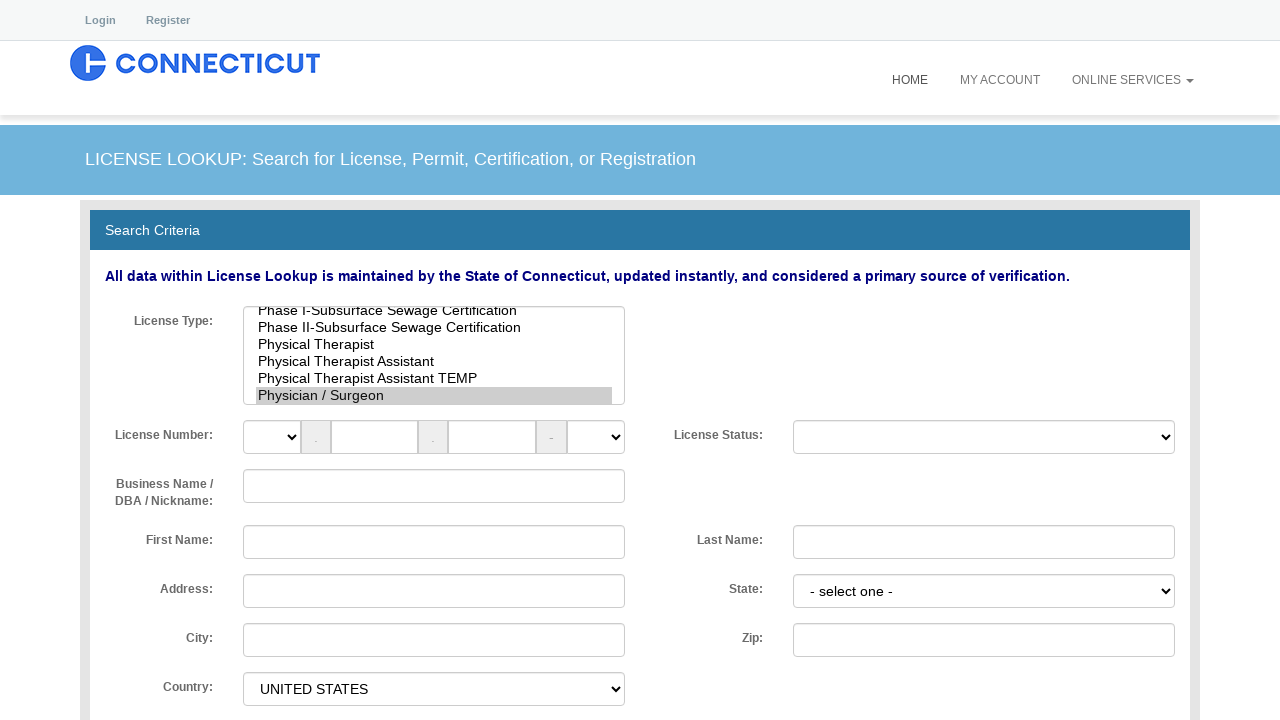

Selected 'PENDING' status from status dropdown on #ctl00_MainContentPlaceHolder_ucLicenseLookup_ctl03_ddStatus
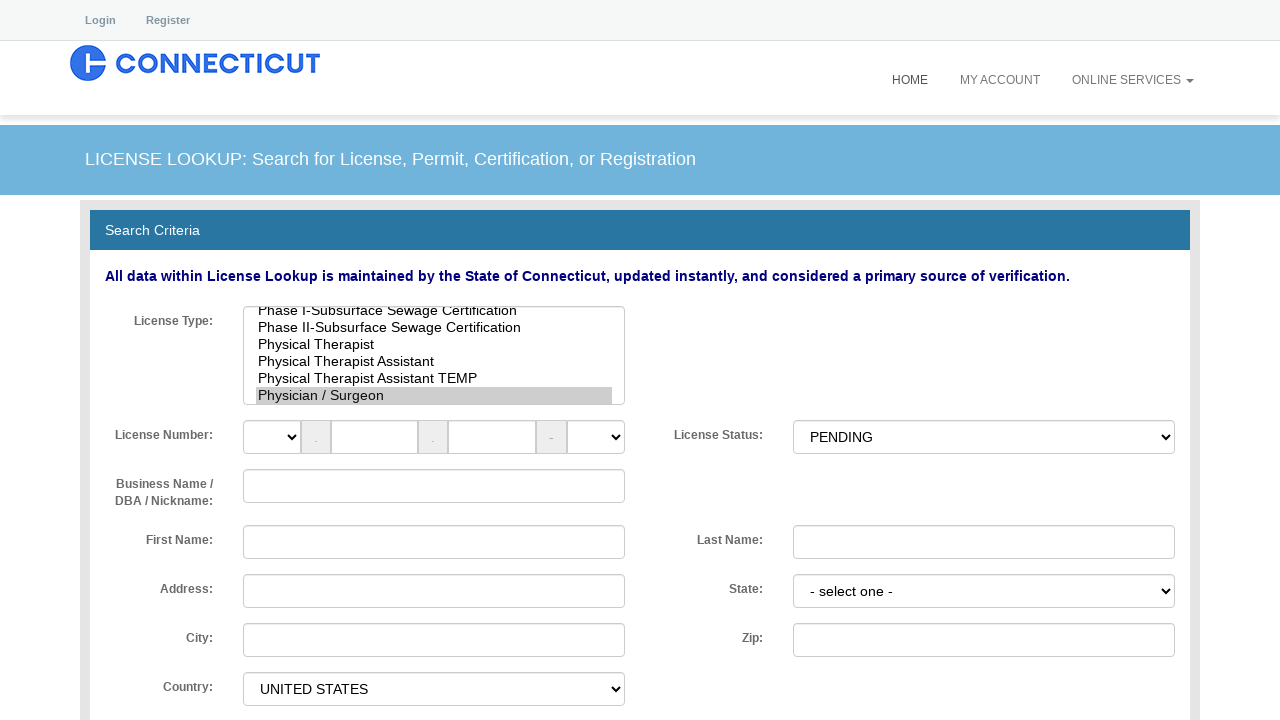

Clicked the lookup button to search for licenses at (1053, 361) on #ctl00_MainContentPlaceHolder_ucLicenseLookup_btnLookup
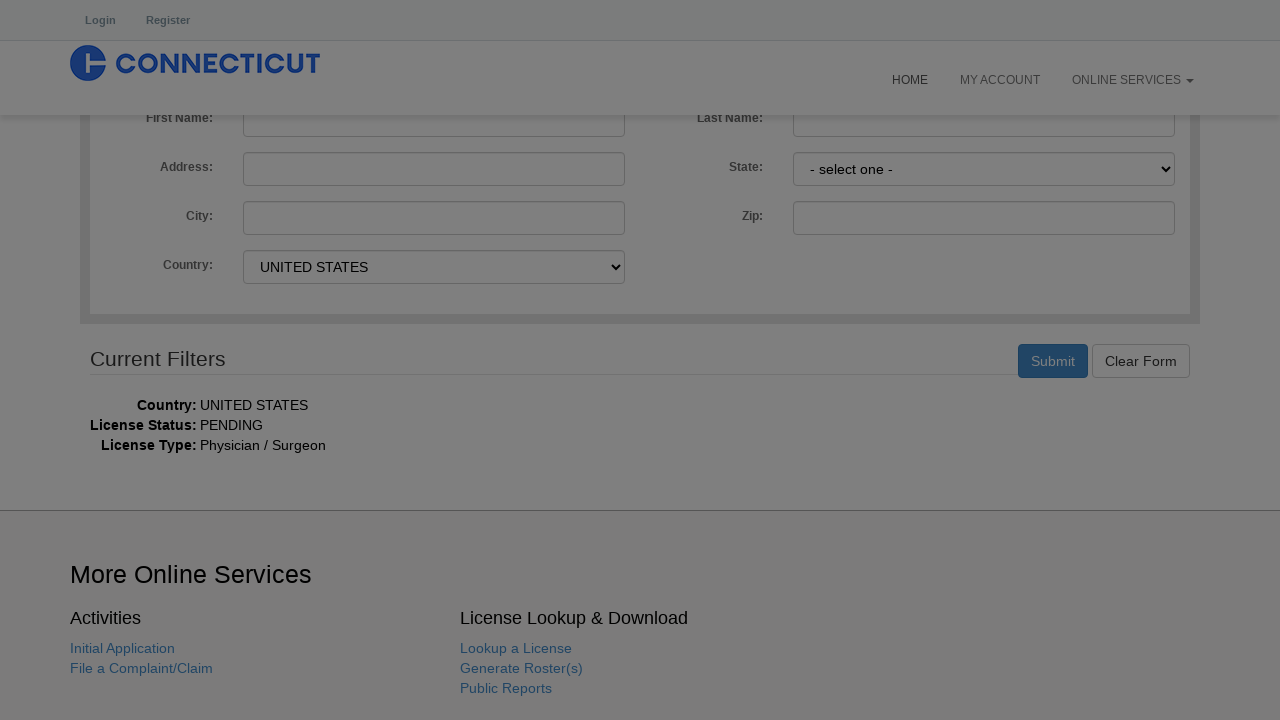

License search results loaded with Detail links visible
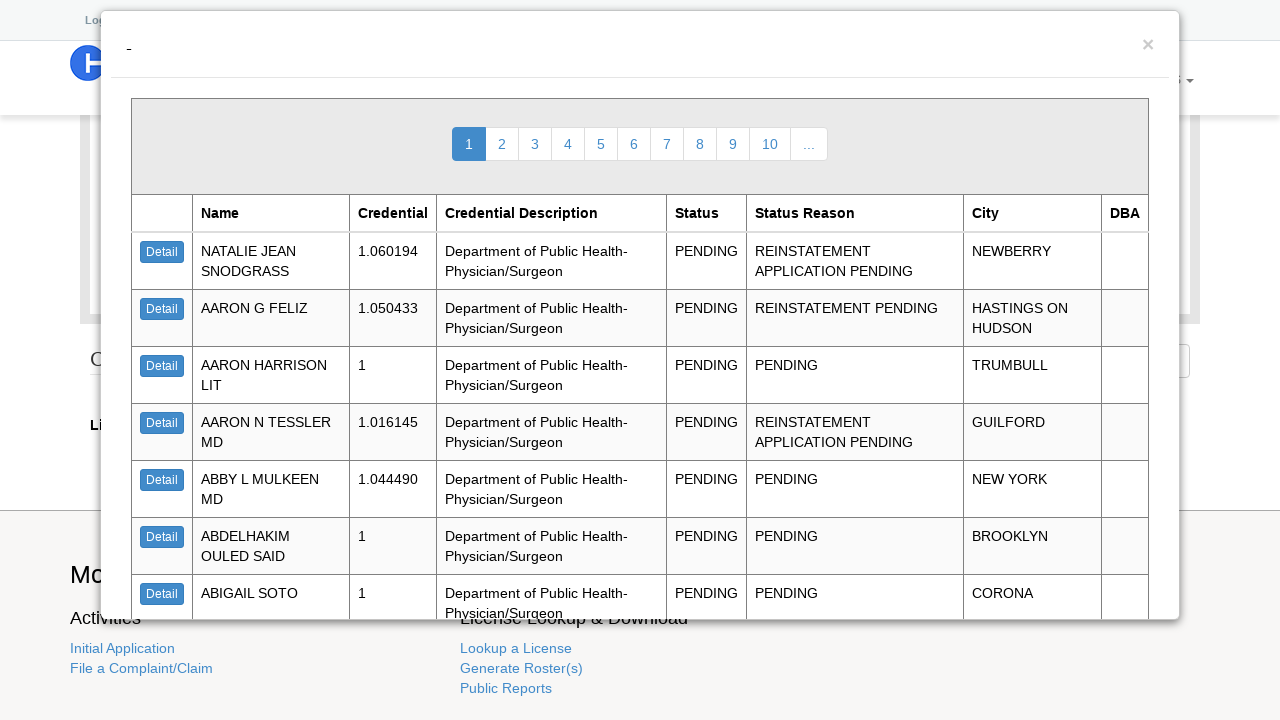

Scrolled first Detail button into view
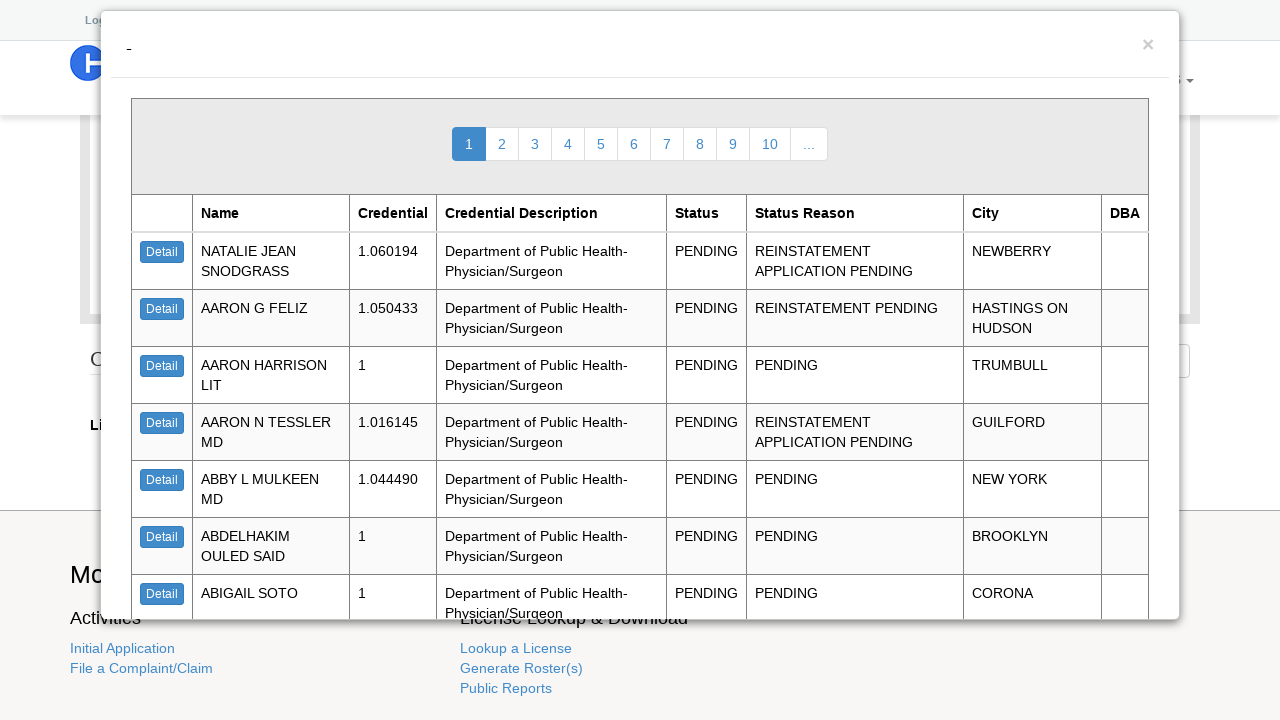

Clicked the first Detail button to view license details at (162, 252) on xpath=//a[contains(text(), 'Detail')] >> nth=0
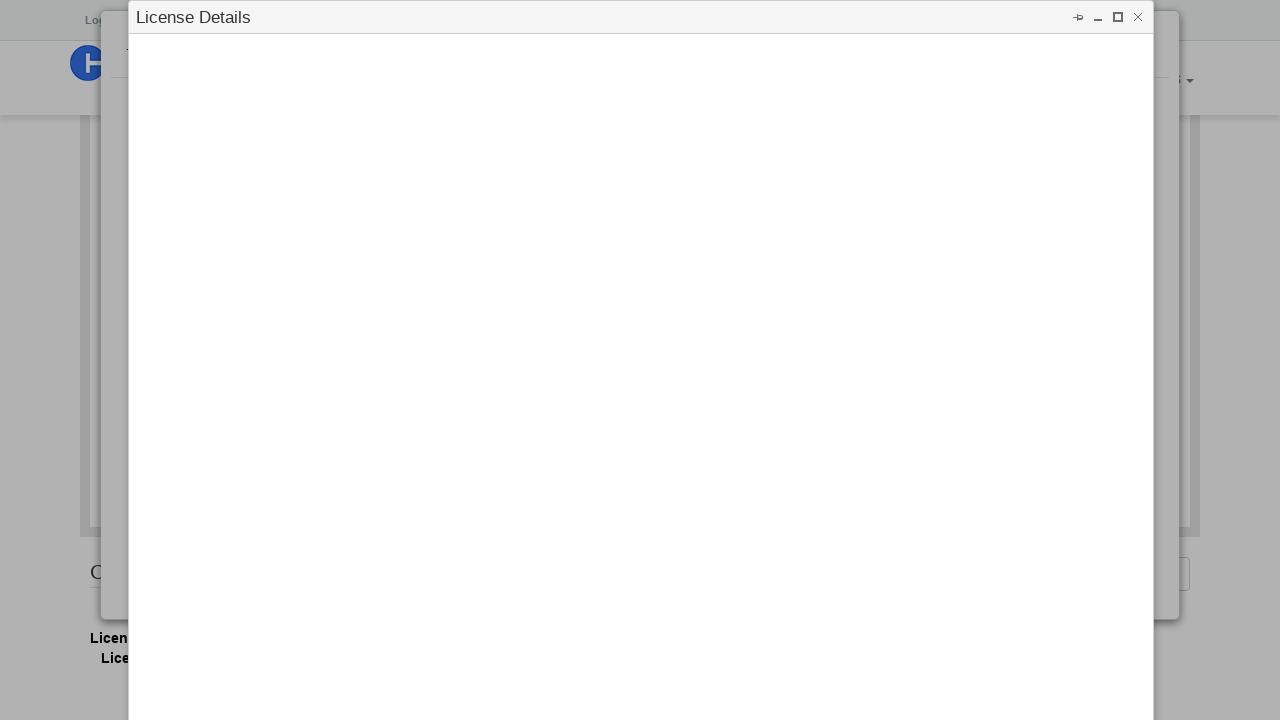

License detail modal opened and loaded
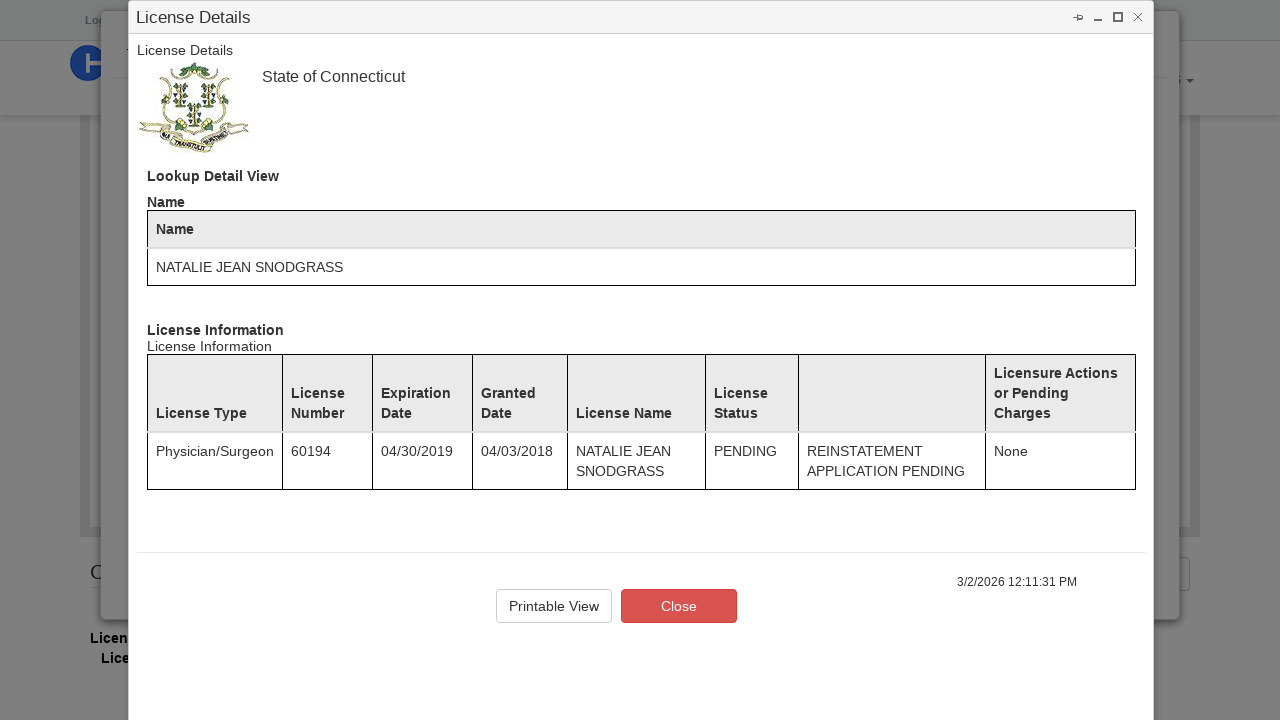

Clicked the Close button to close the detail modal at (679, 606) on xpath=//input[@type='button' and contains(@value, 'Close')]
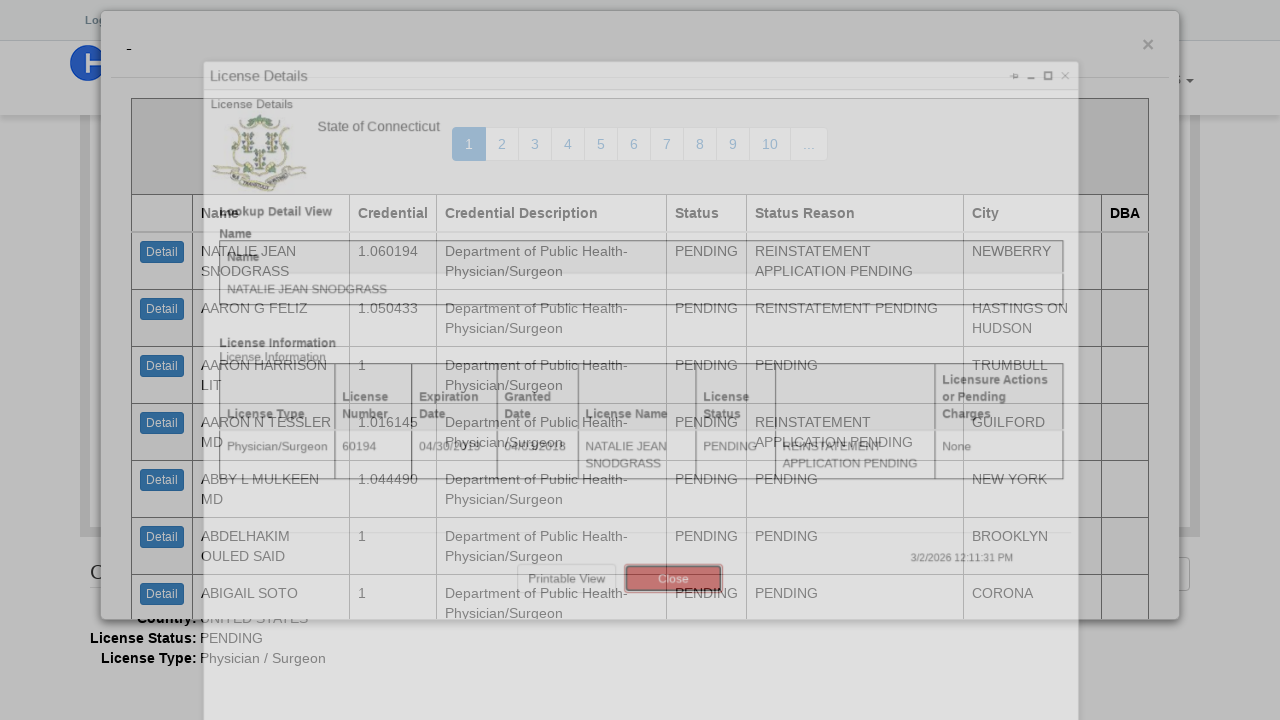

Waited for detail modal to close completely
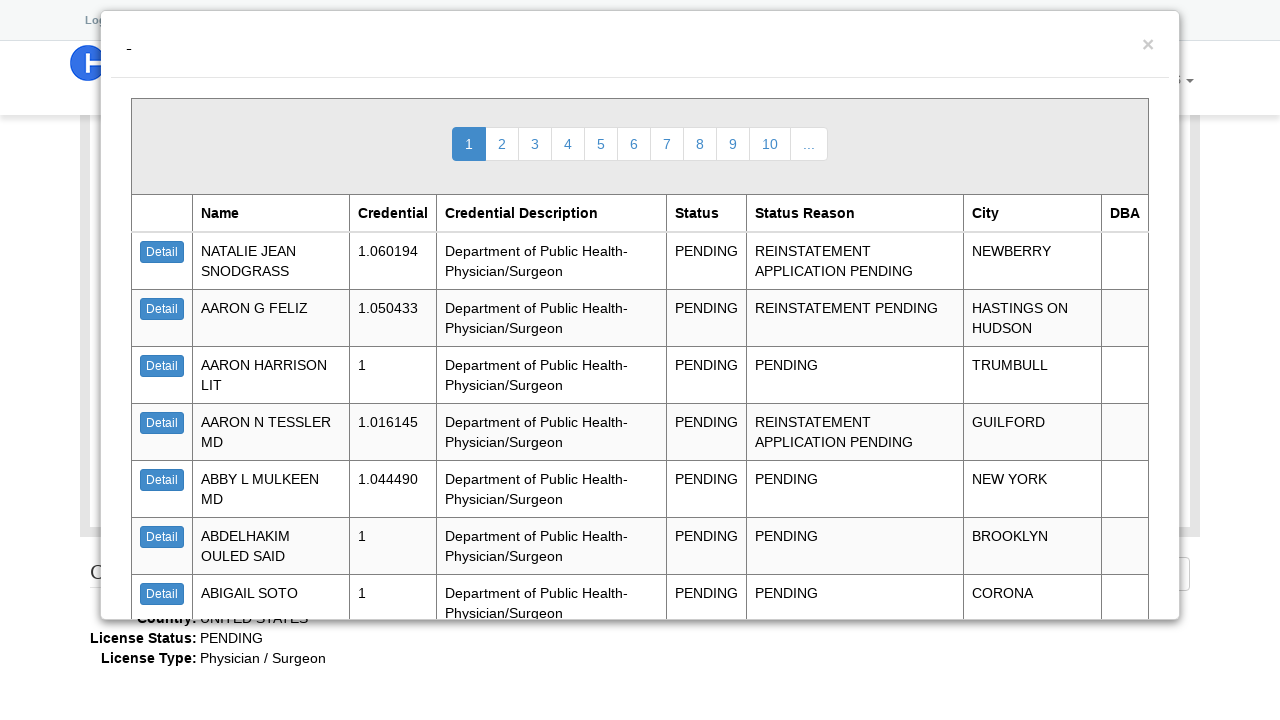

Clicked pagination link to navigate to page 2 of results at (502, 144) on xpath=//a[text()='2']
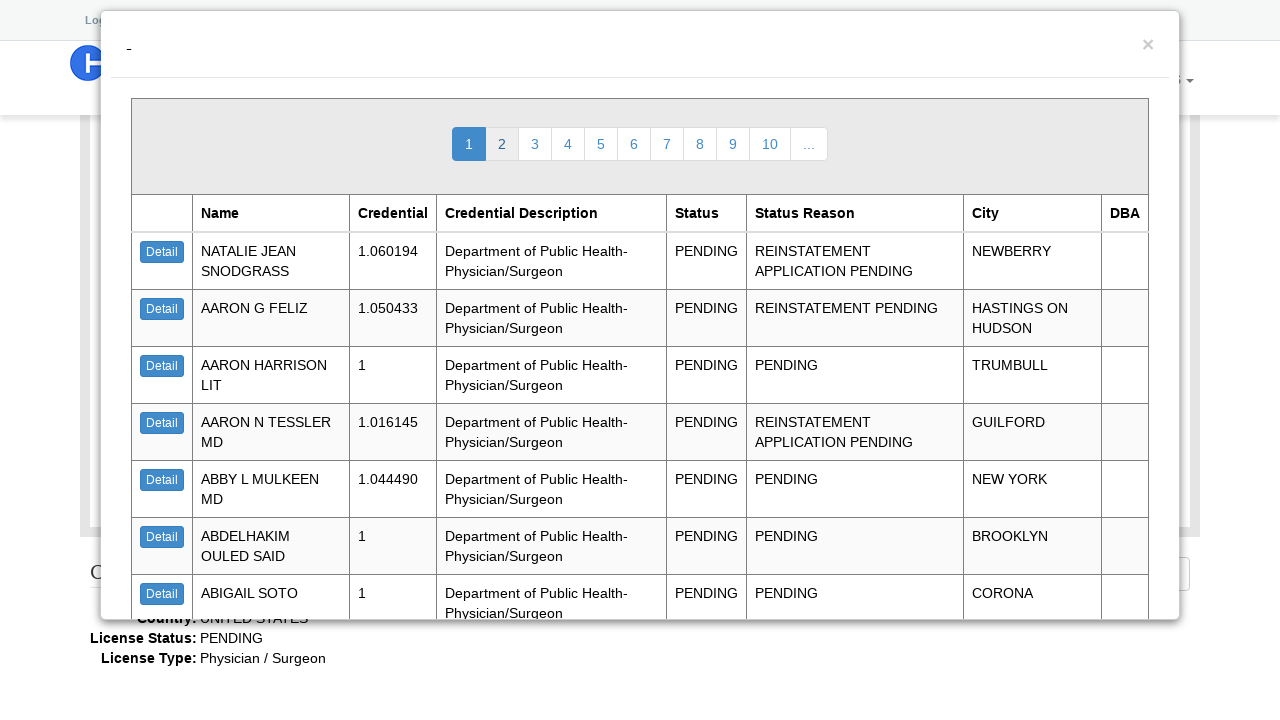

Page 2 results loaded with Detail links visible
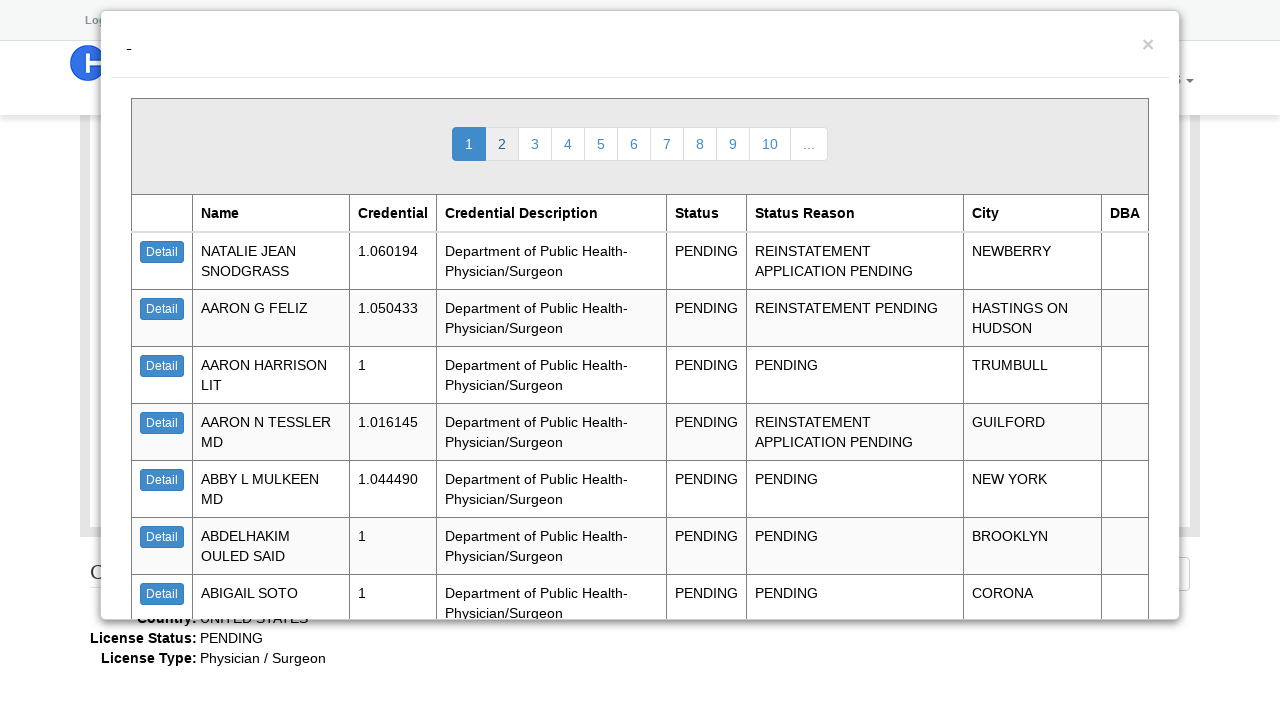

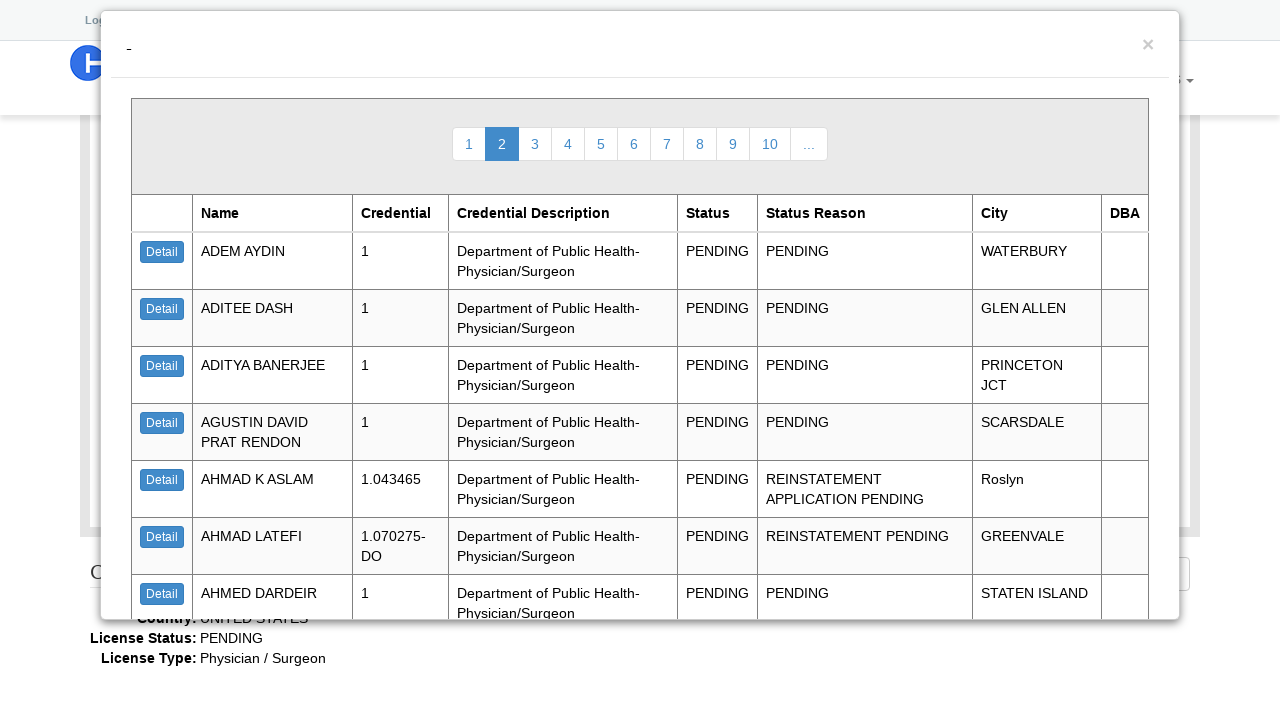